Searches for apartment listings on Baltimore Craigslist by entering a neighborhood name in the search bar and waiting for results to load

Starting URL: https://baltimore.craigslist.org/search/apa

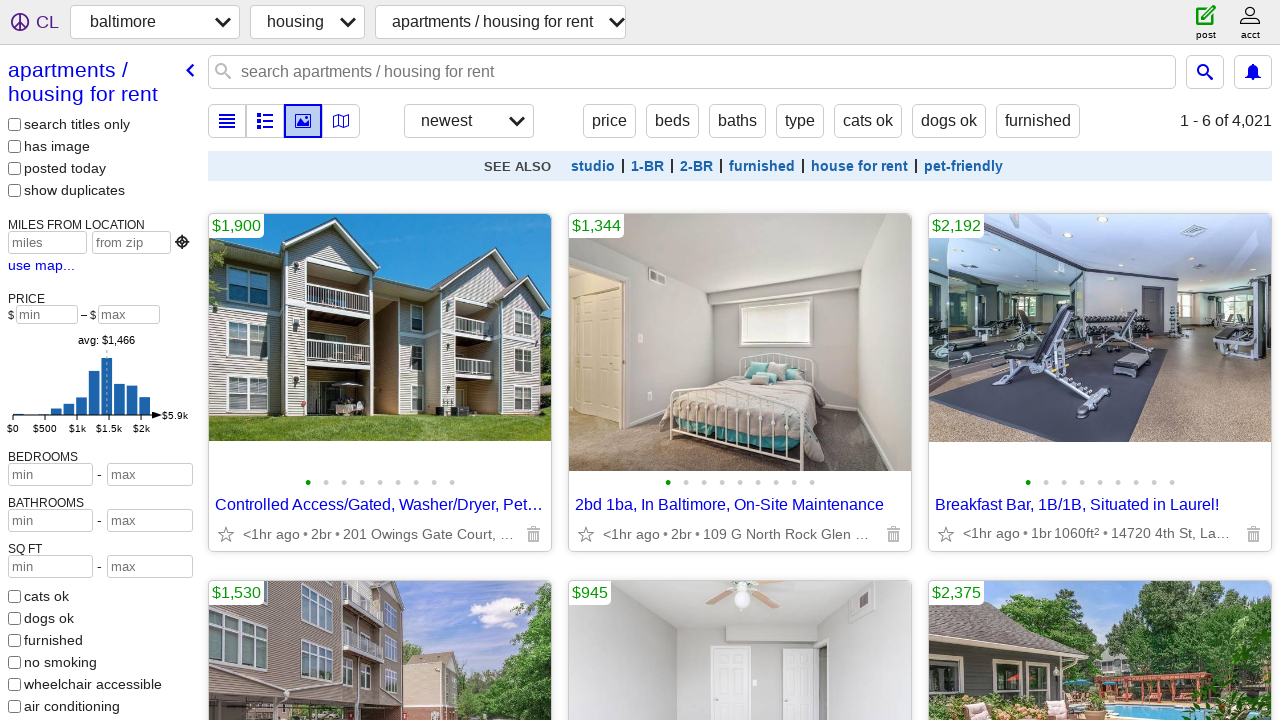

Filled search bar with neighborhood name 'charles village' on .cl-query-bar input
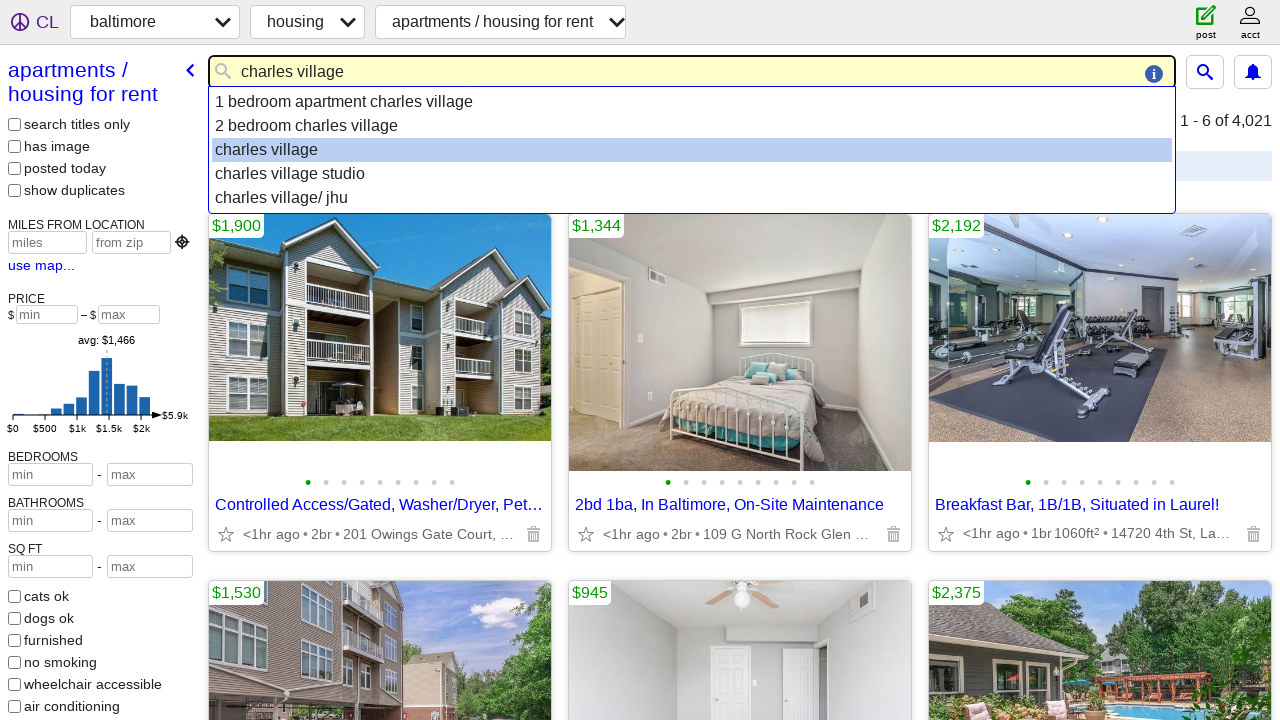

Pressed Enter to submit apartment search on .cl-query-bar input
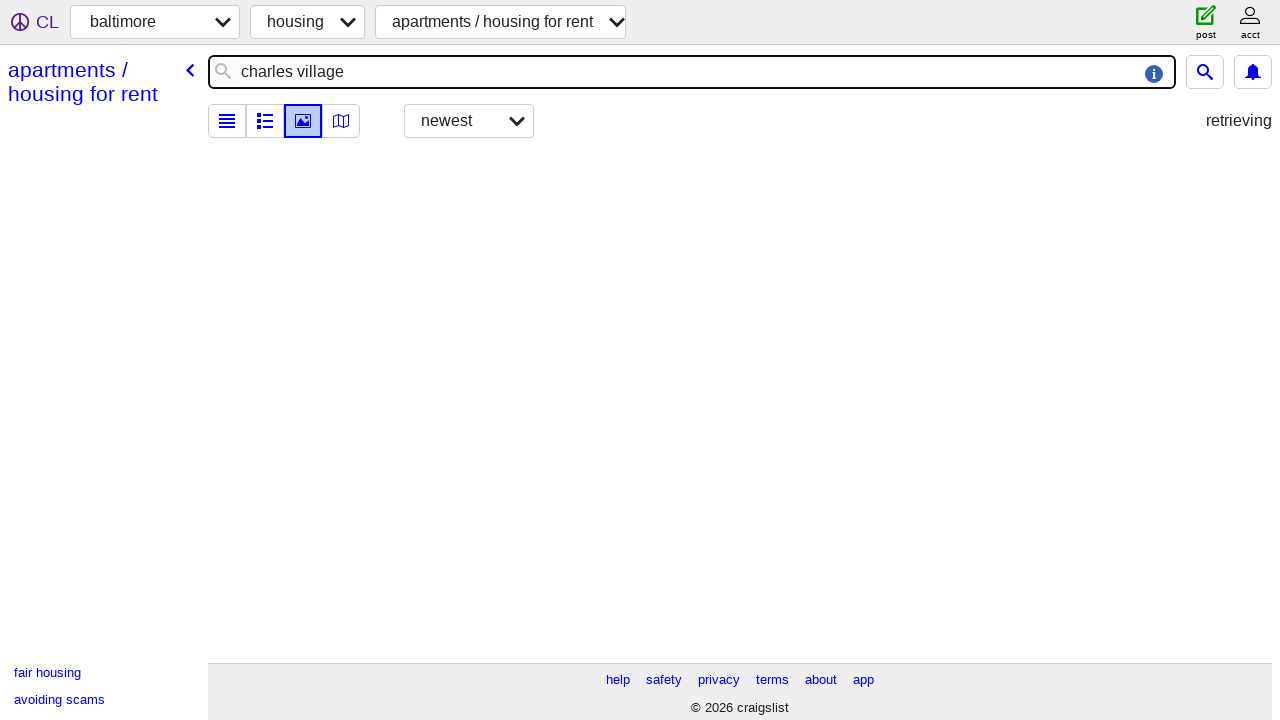

Apartment listing results loaded on Baltimore Craigslist
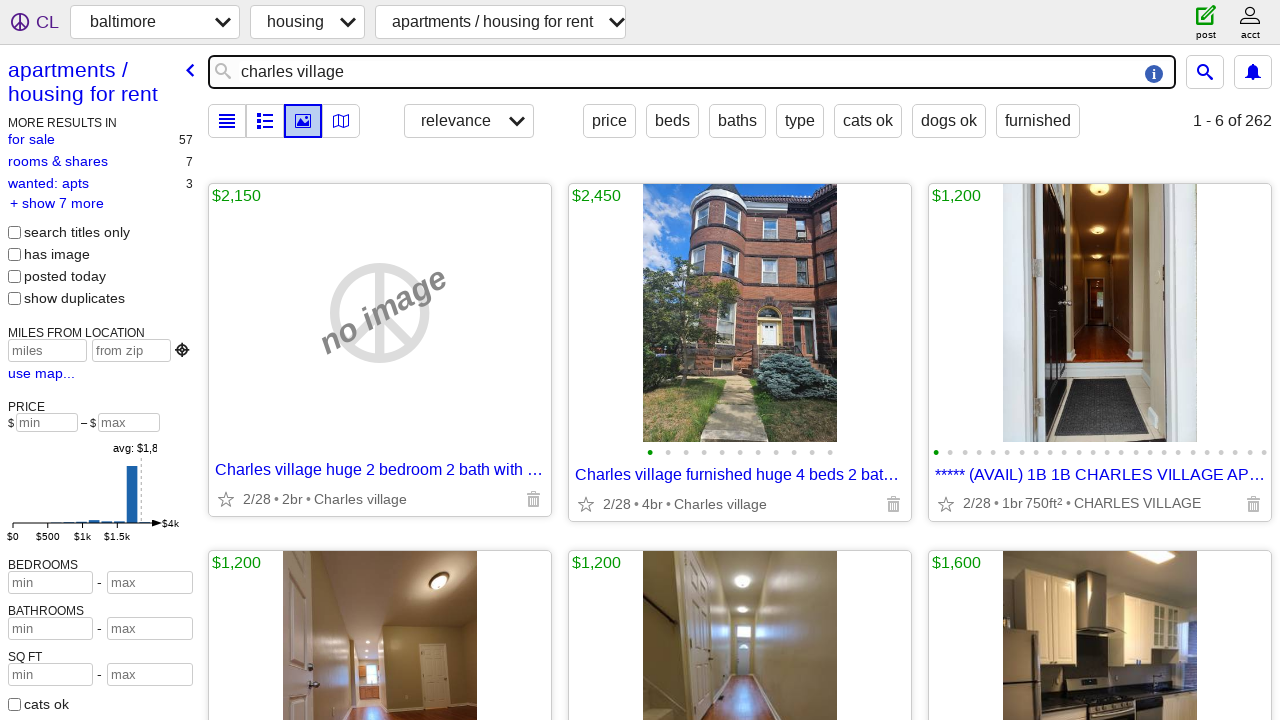

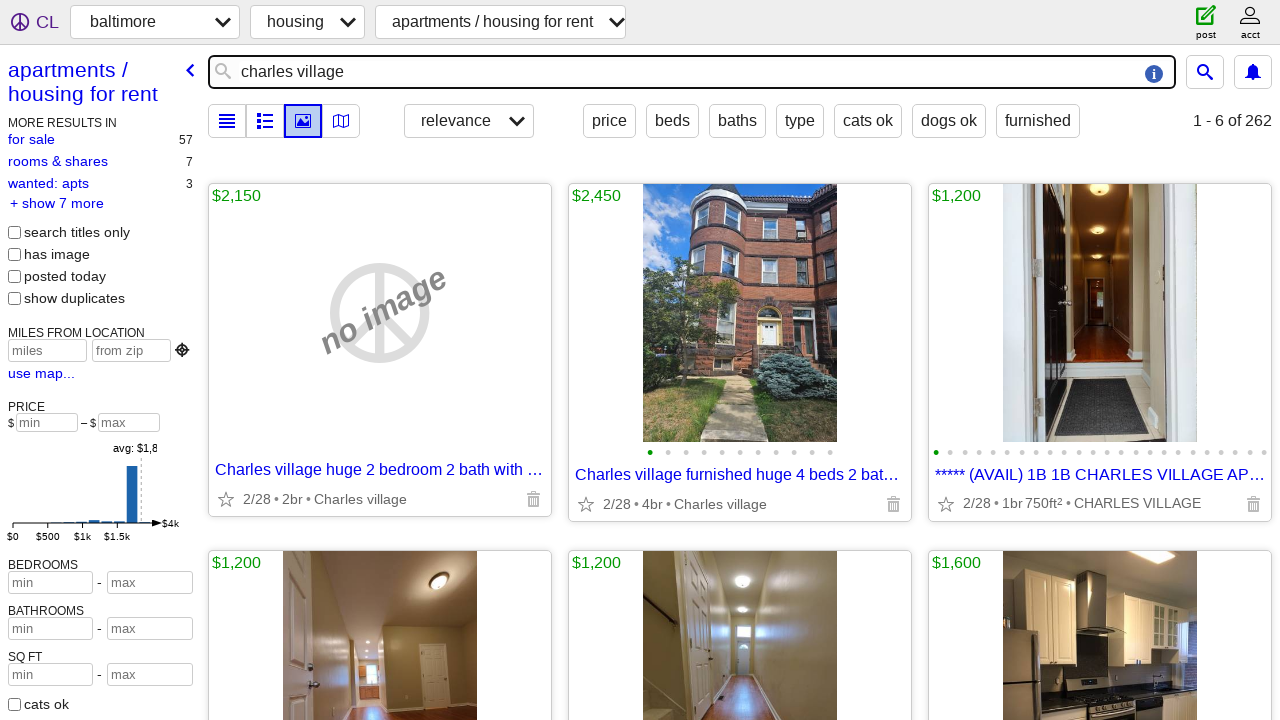